Tests multi-select functionality on a jQuery selectable demo page by holding the Command/Control key and clicking multiple list items to select them.

Starting URL: https://automationfc.github.io/jquery-selectable/

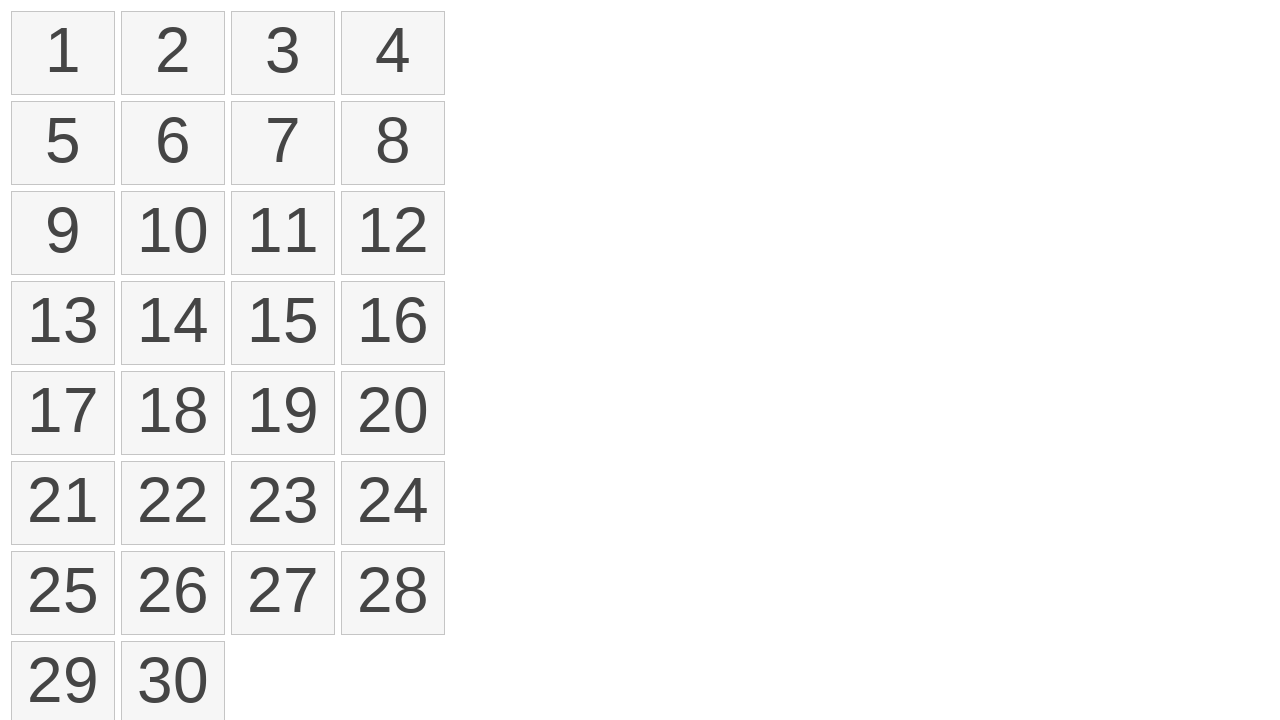

Located all selectable list items
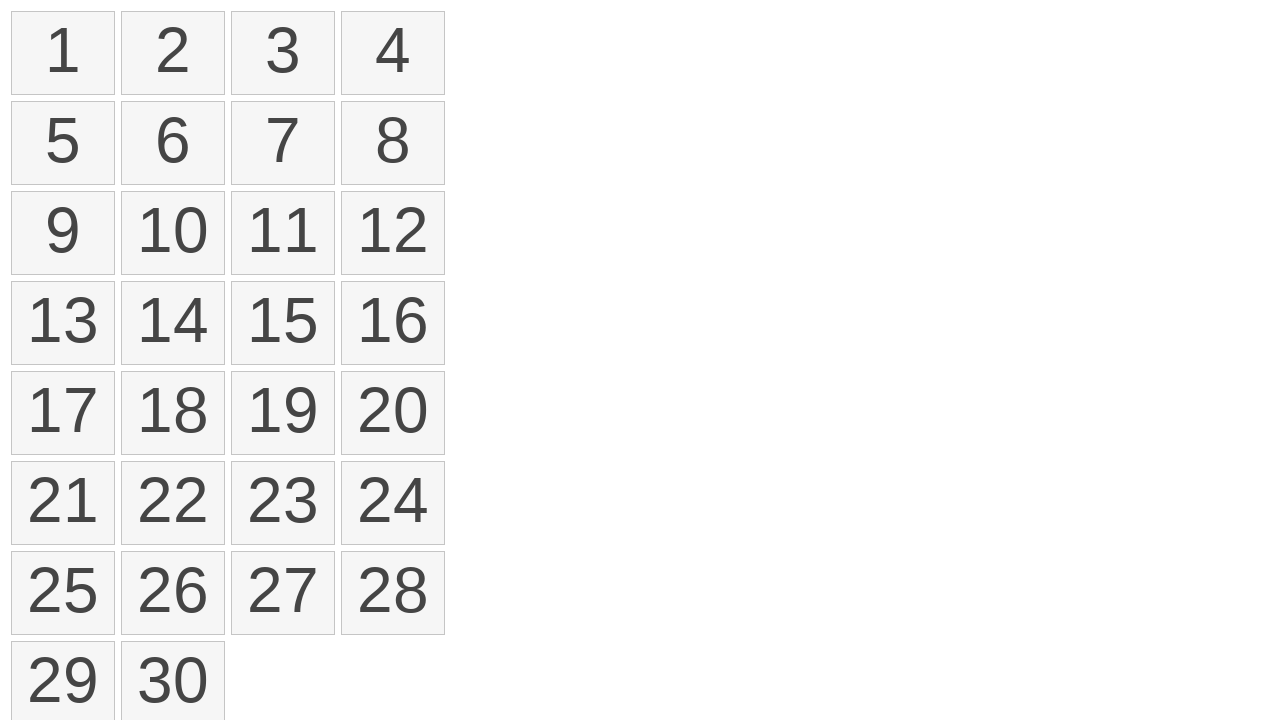

Pressed Control key down to enable multi-select mode
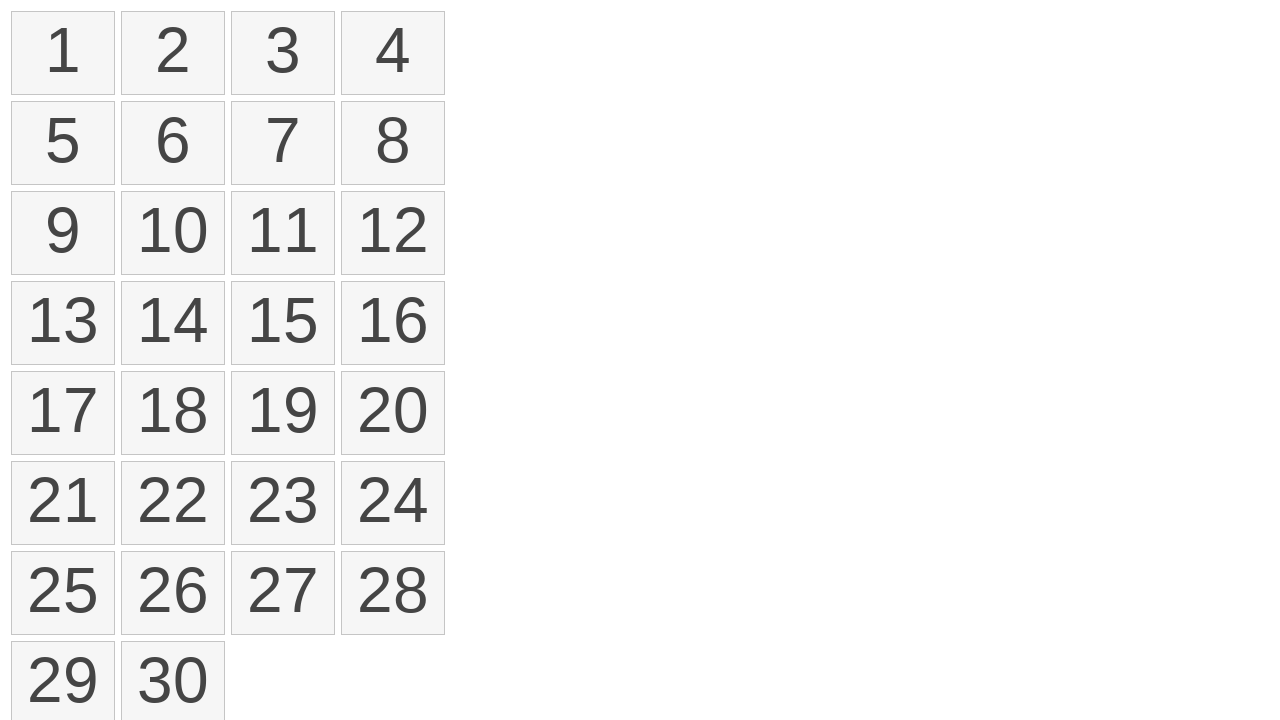

Clicked first list item while holding Control at (63, 53) on xpath=//ol[@id='selectable']/li >> nth=0
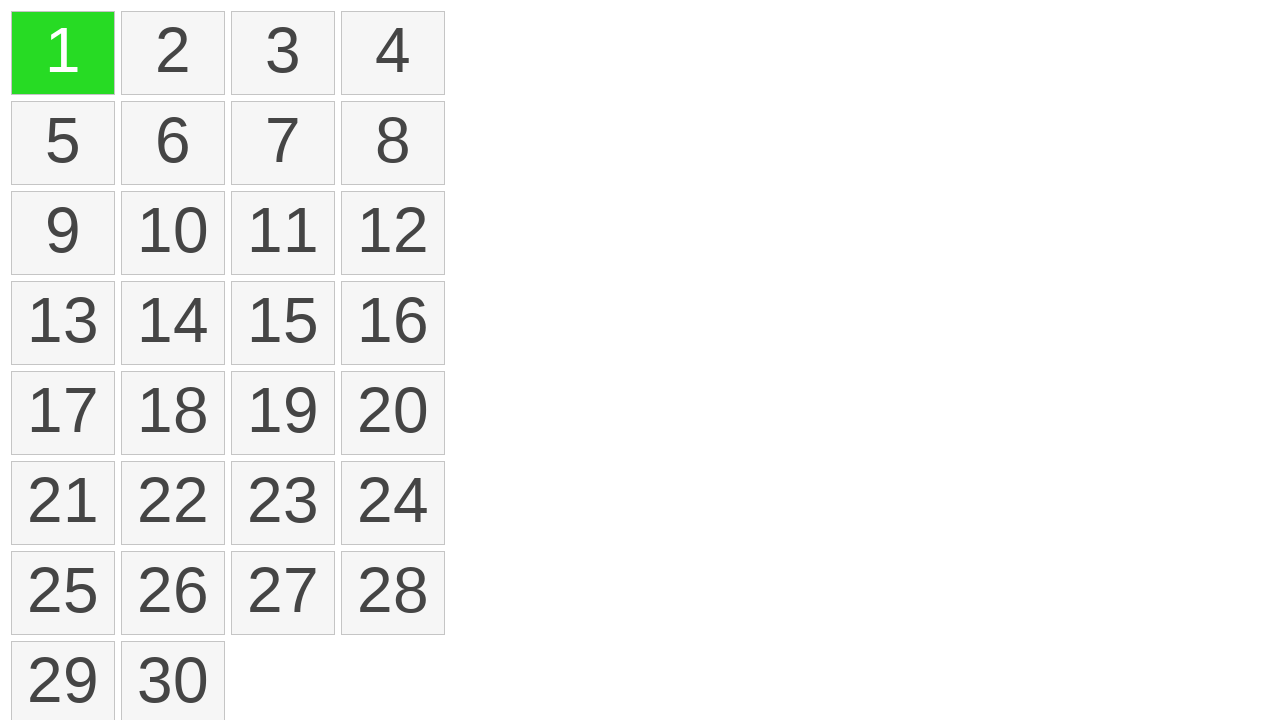

Clicked second list item while holding Control at (173, 53) on xpath=//ol[@id='selectable']/li >> nth=1
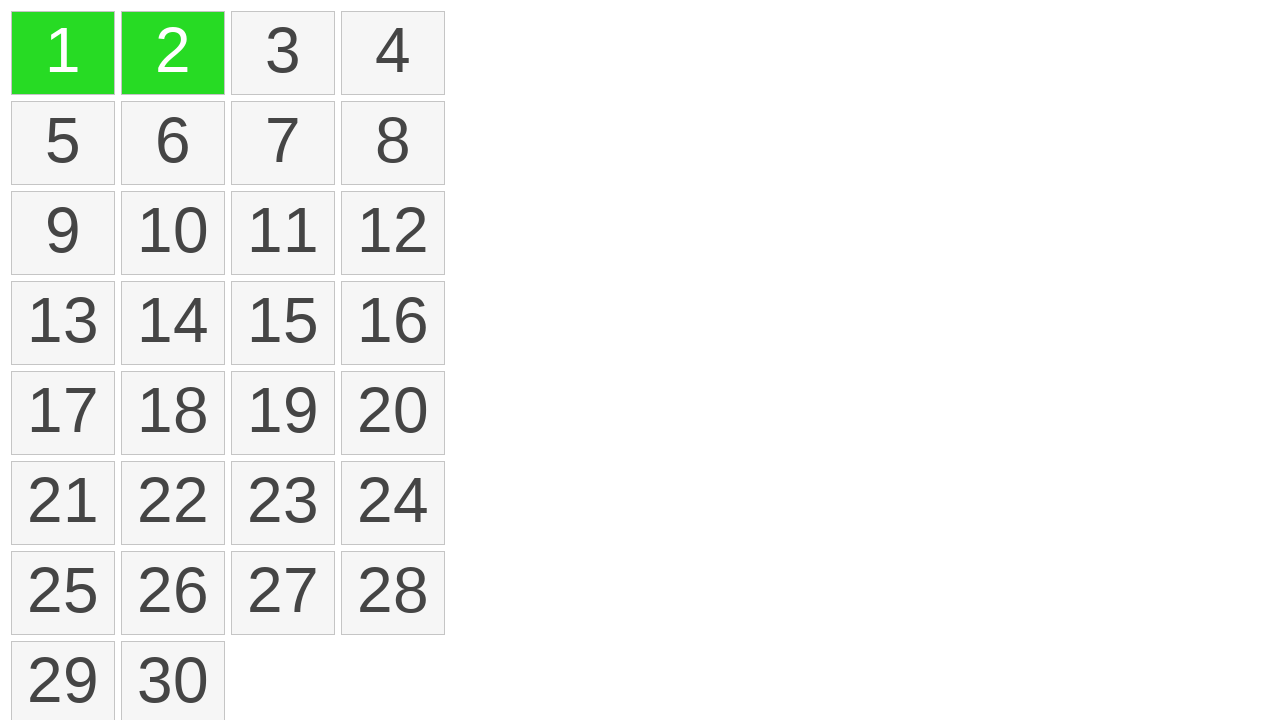

Clicked third list item while holding Control at (283, 53) on xpath=//ol[@id='selectable']/li >> nth=2
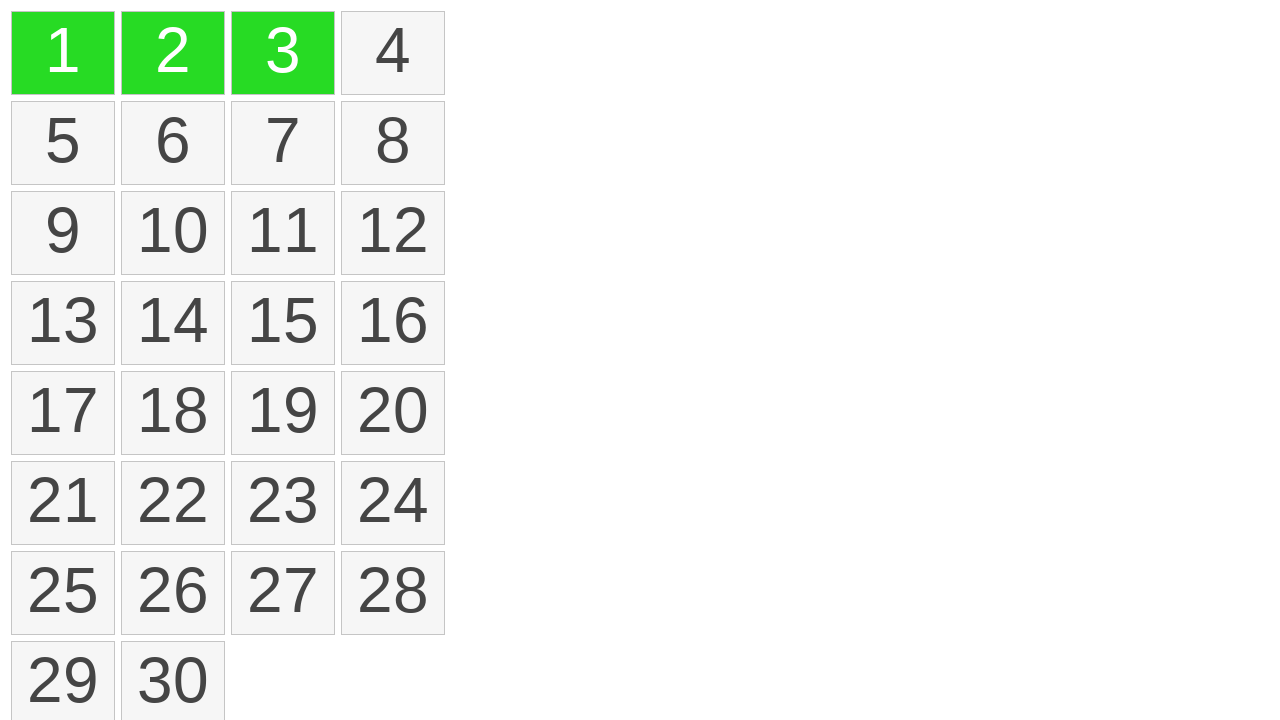

Clicked fourth list item while holding Control at (393, 53) on xpath=//ol[@id='selectable']/li >> nth=3
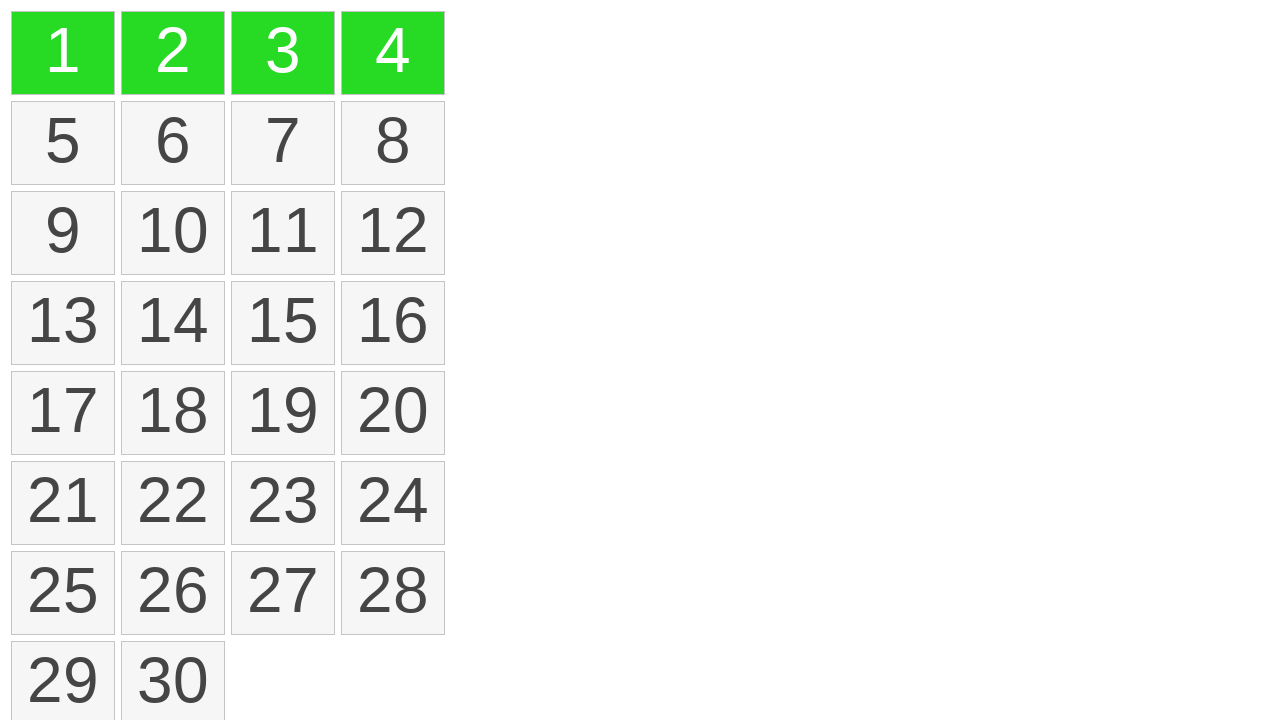

Clicked fifth list item while holding Control at (63, 143) on xpath=//ol[@id='selectable']/li >> nth=4
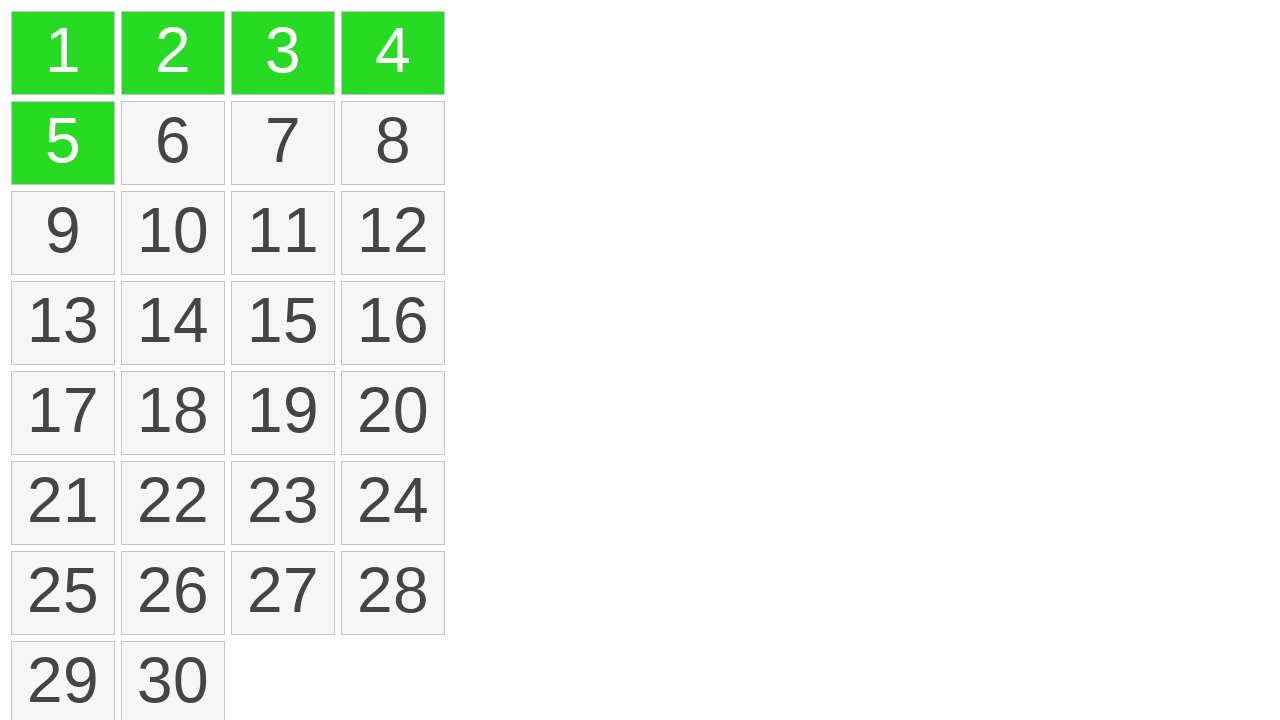

Clicked sixth list item while holding Control at (173, 143) on xpath=//ol[@id='selectable']/li >> nth=5
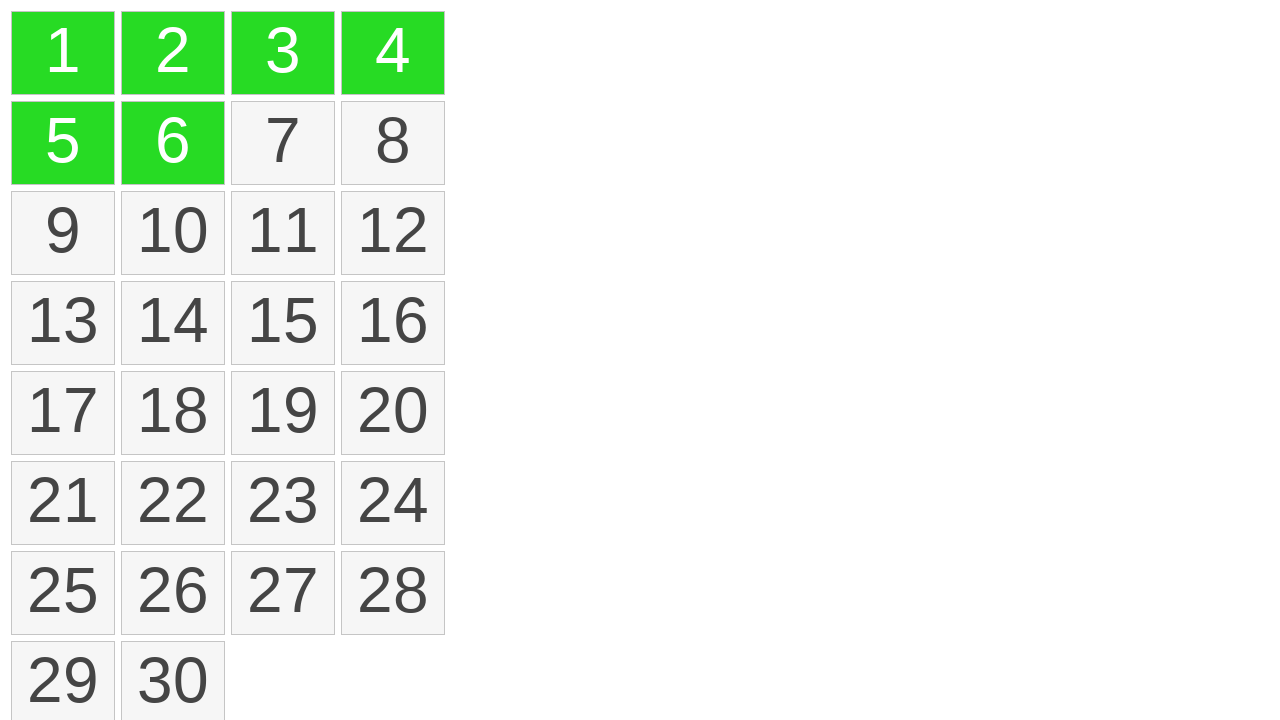

Released Control key to complete multi-select
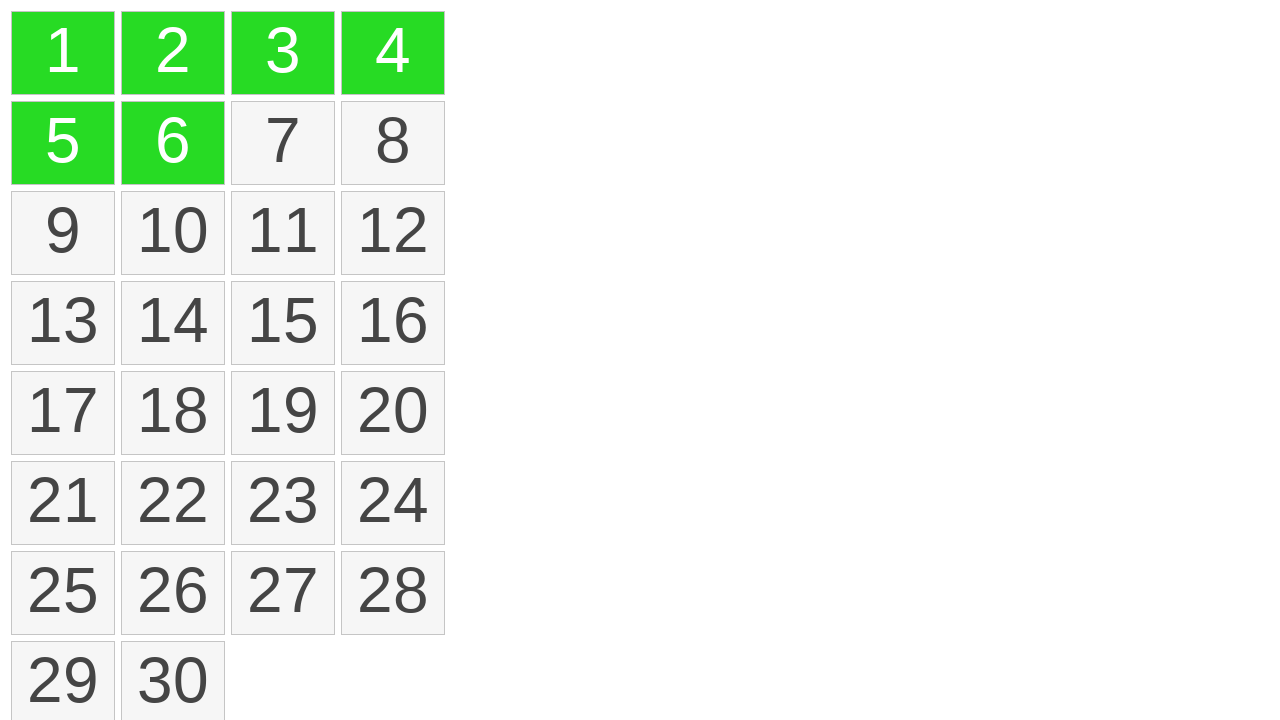

Waited 1 second to observe multi-select results
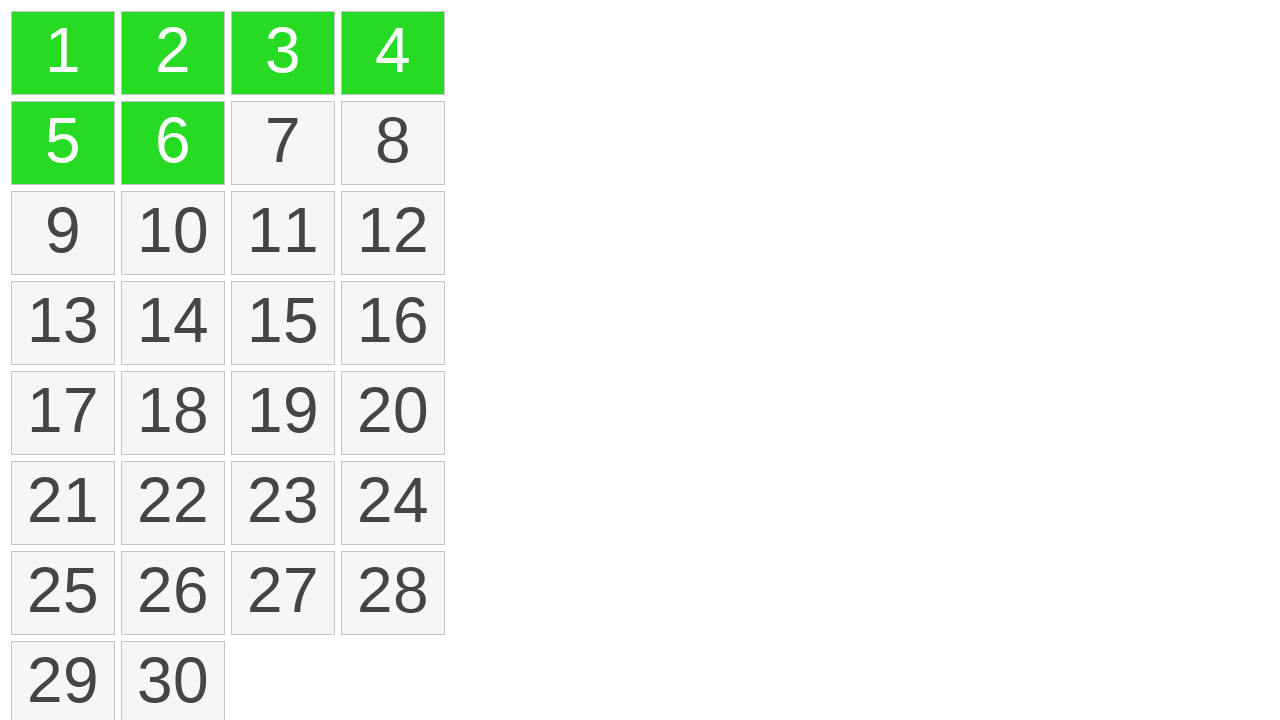

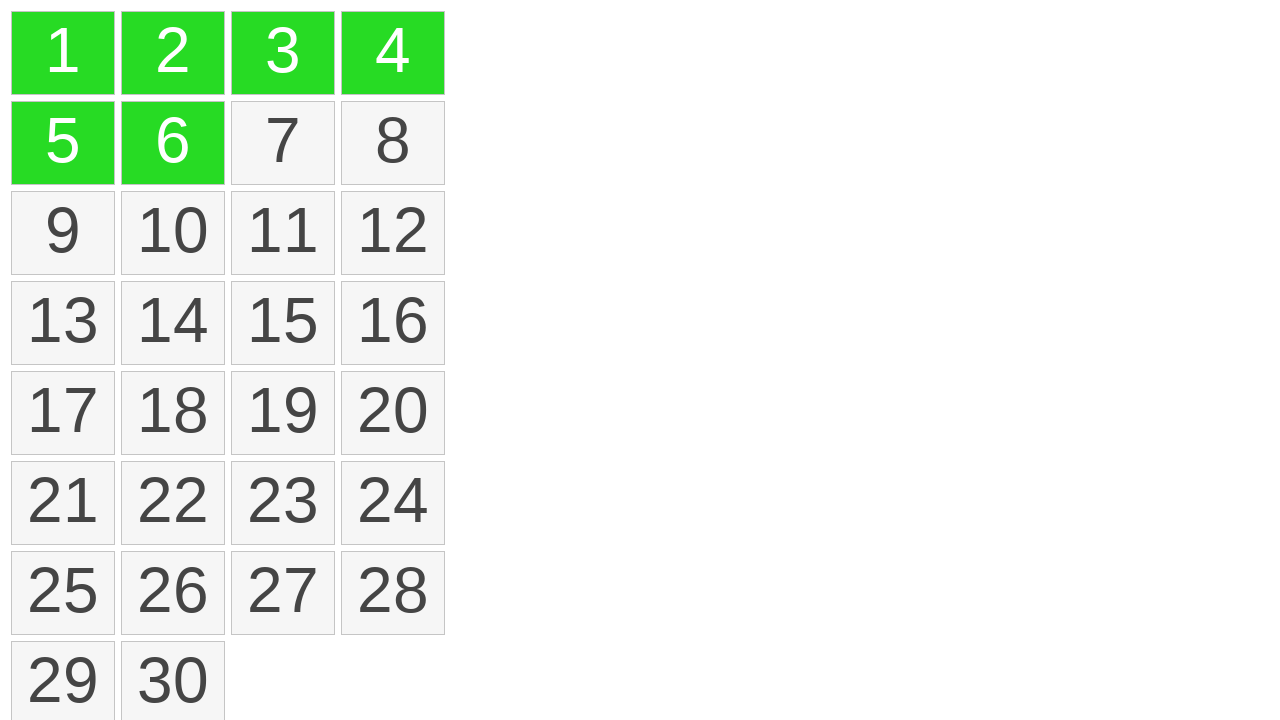